Tests that a todo item is removed when edited to an empty string

Starting URL: https://demo.playwright.dev/todomvc

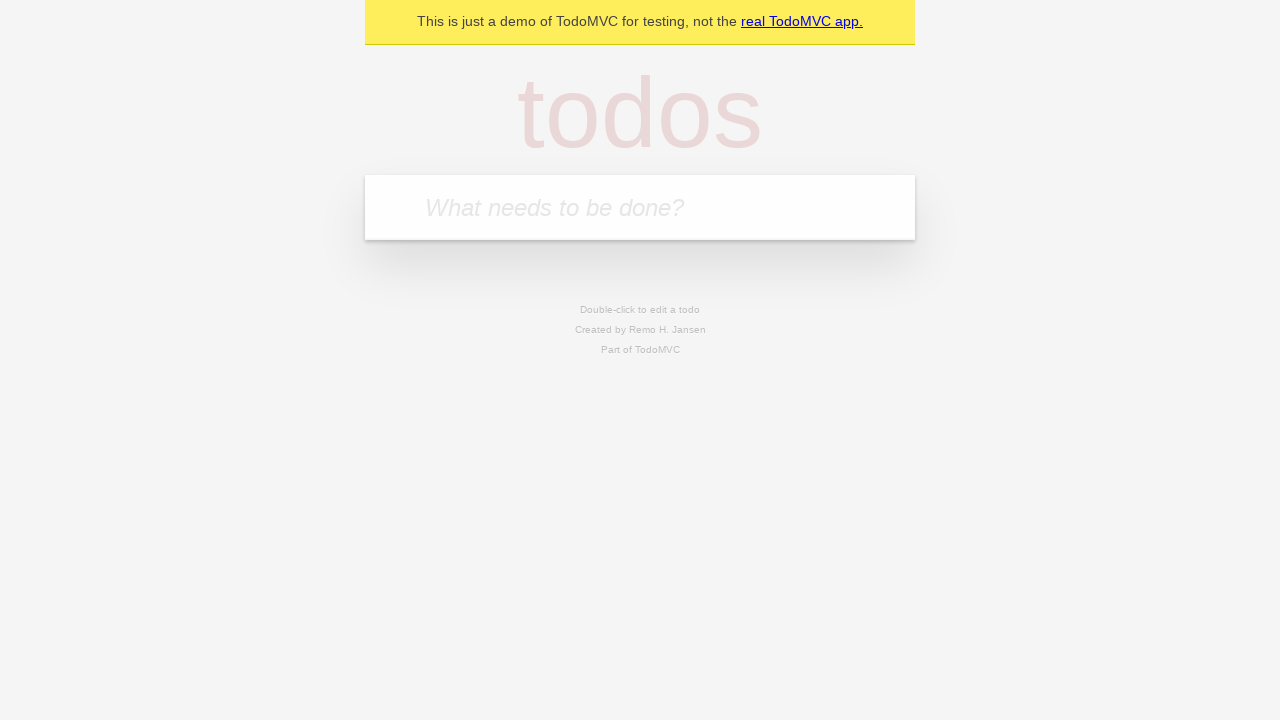

Filled todo input with 'buy some cheese' on internal:attr=[placeholder="What needs to be done?"i]
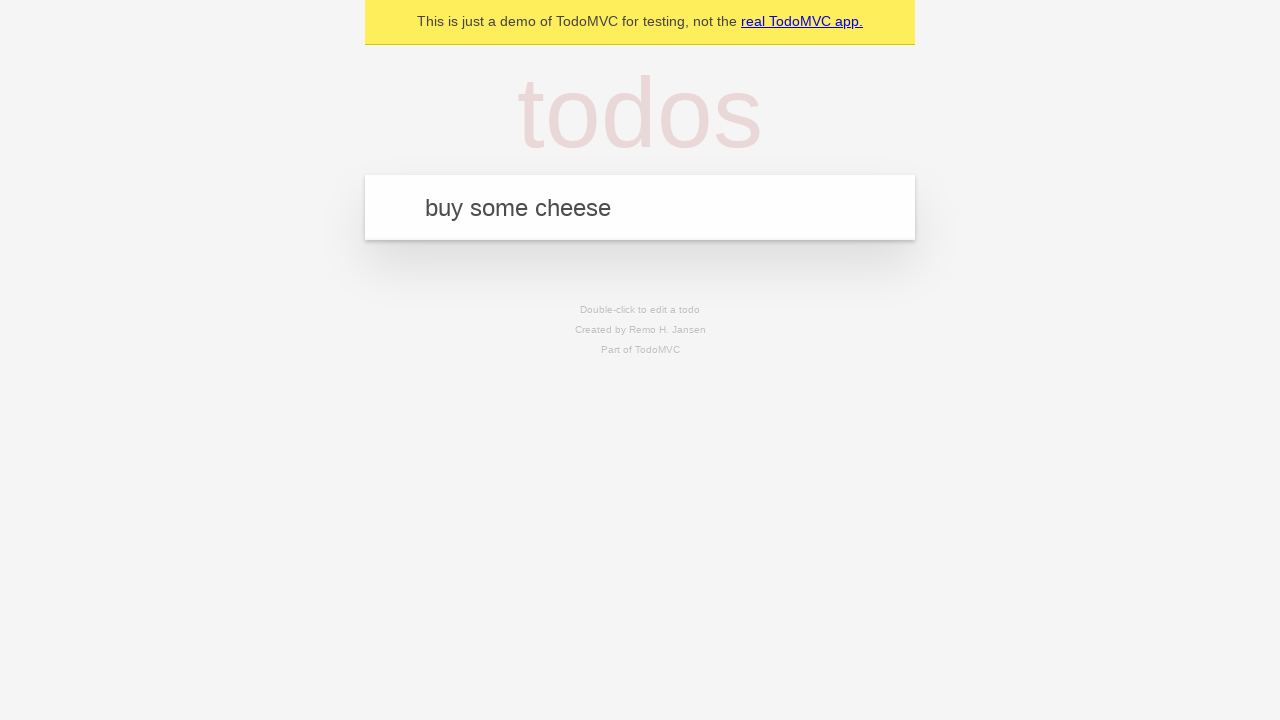

Pressed Enter to create first todo item on internal:attr=[placeholder="What needs to be done?"i]
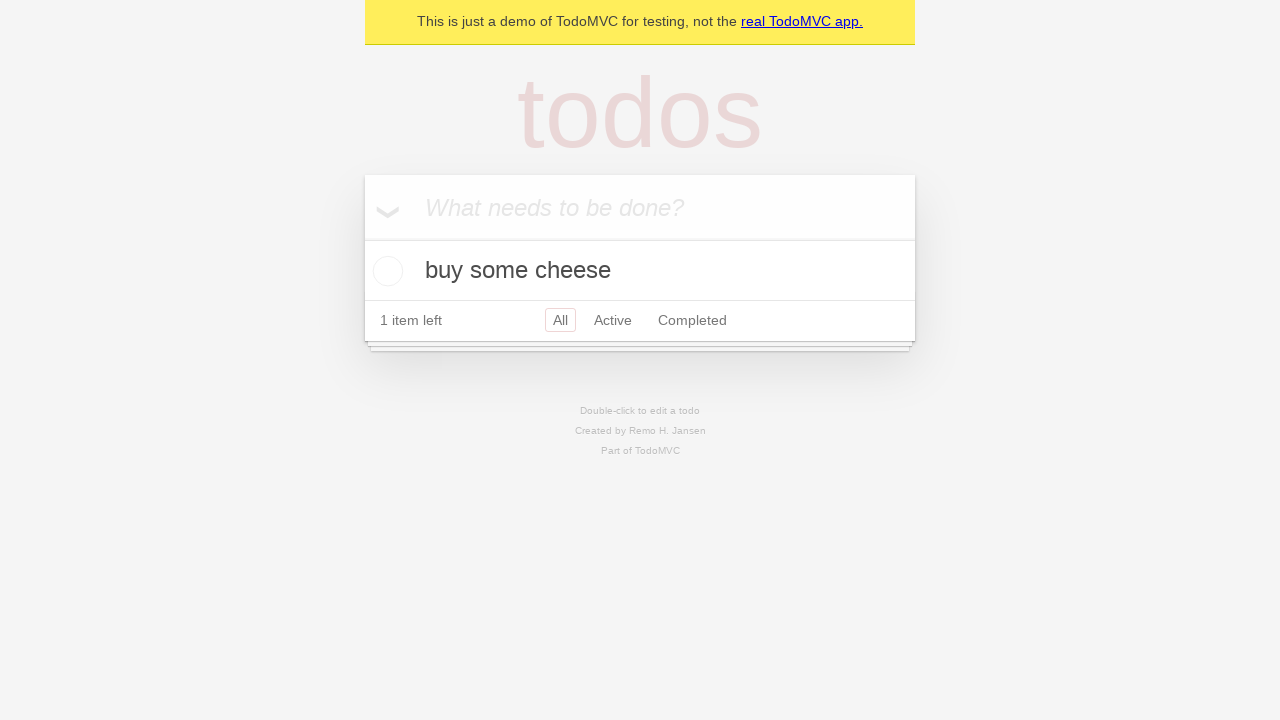

Filled todo input with 'feed the cat' on internal:attr=[placeholder="What needs to be done?"i]
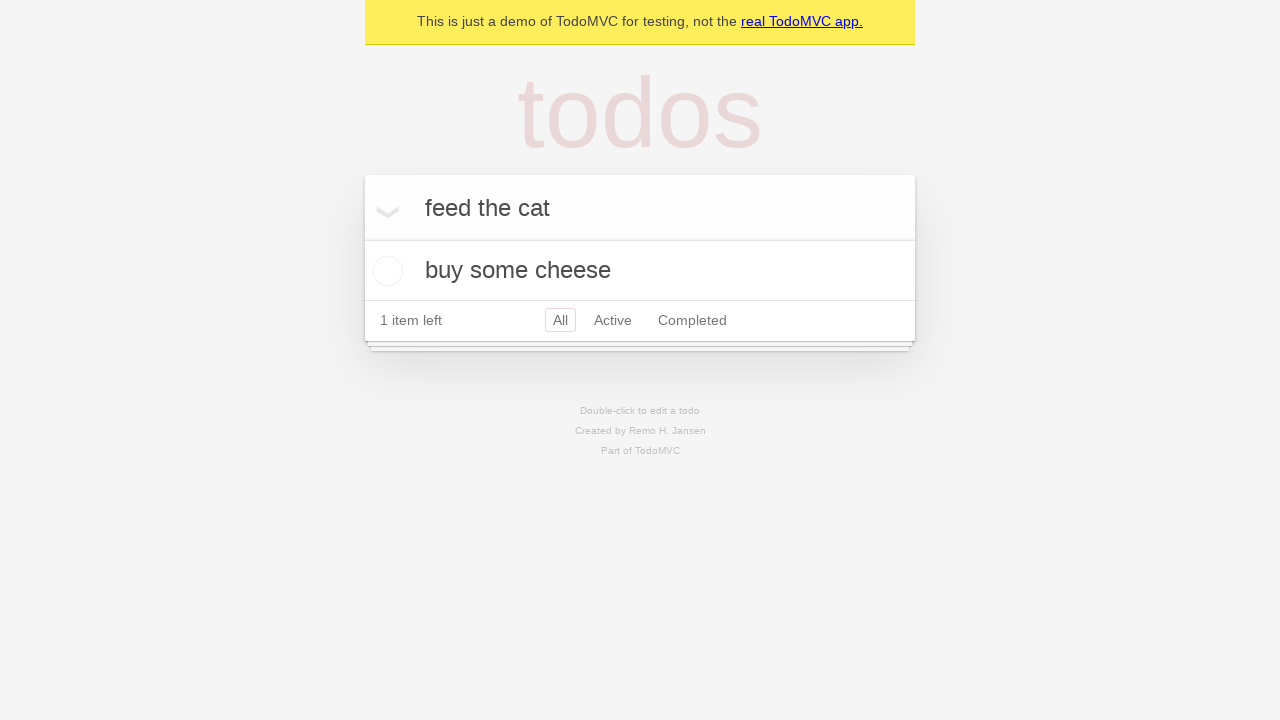

Pressed Enter to create second todo item on internal:attr=[placeholder="What needs to be done?"i]
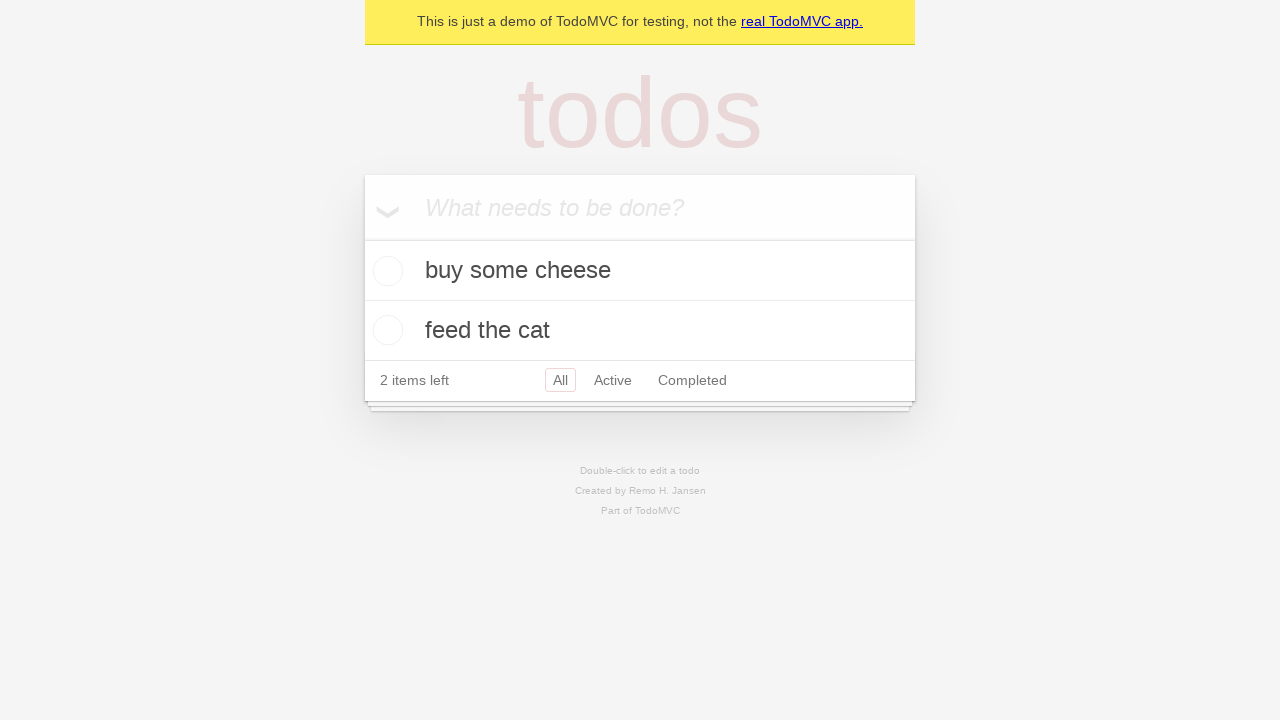

Filled todo input with 'book a doctors appointment' on internal:attr=[placeholder="What needs to be done?"i]
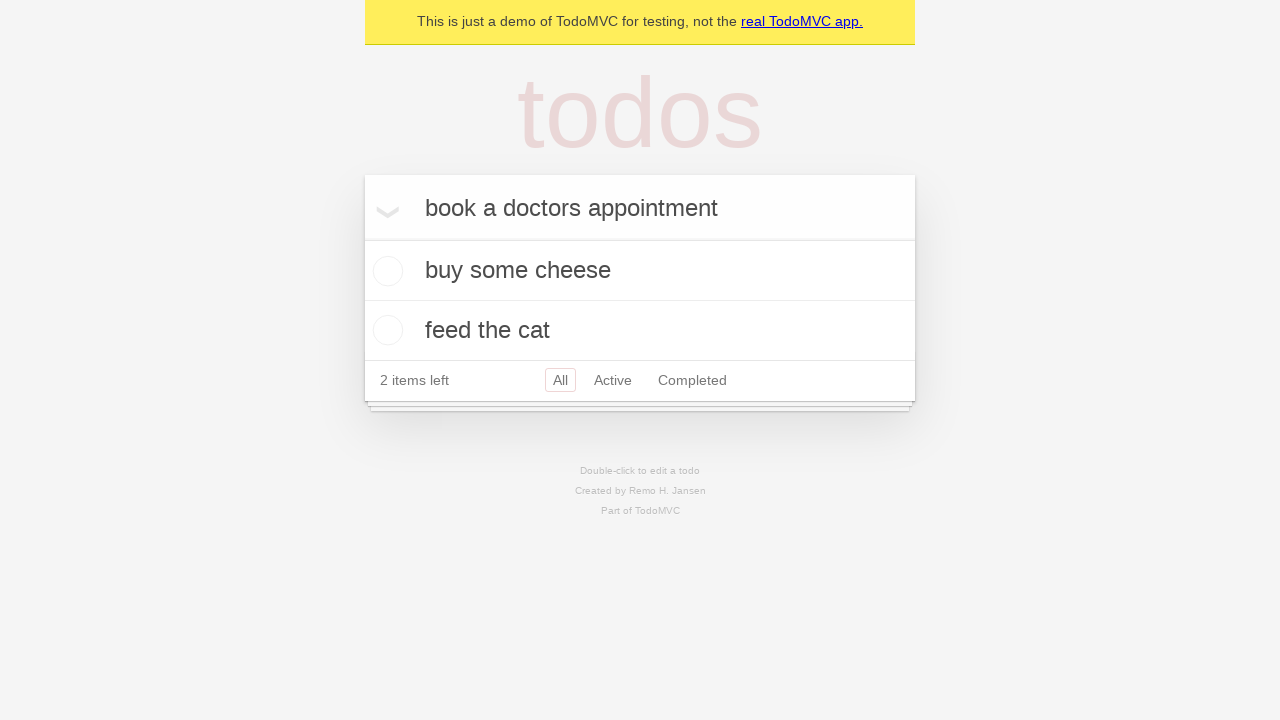

Pressed Enter to create third todo item on internal:attr=[placeholder="What needs to be done?"i]
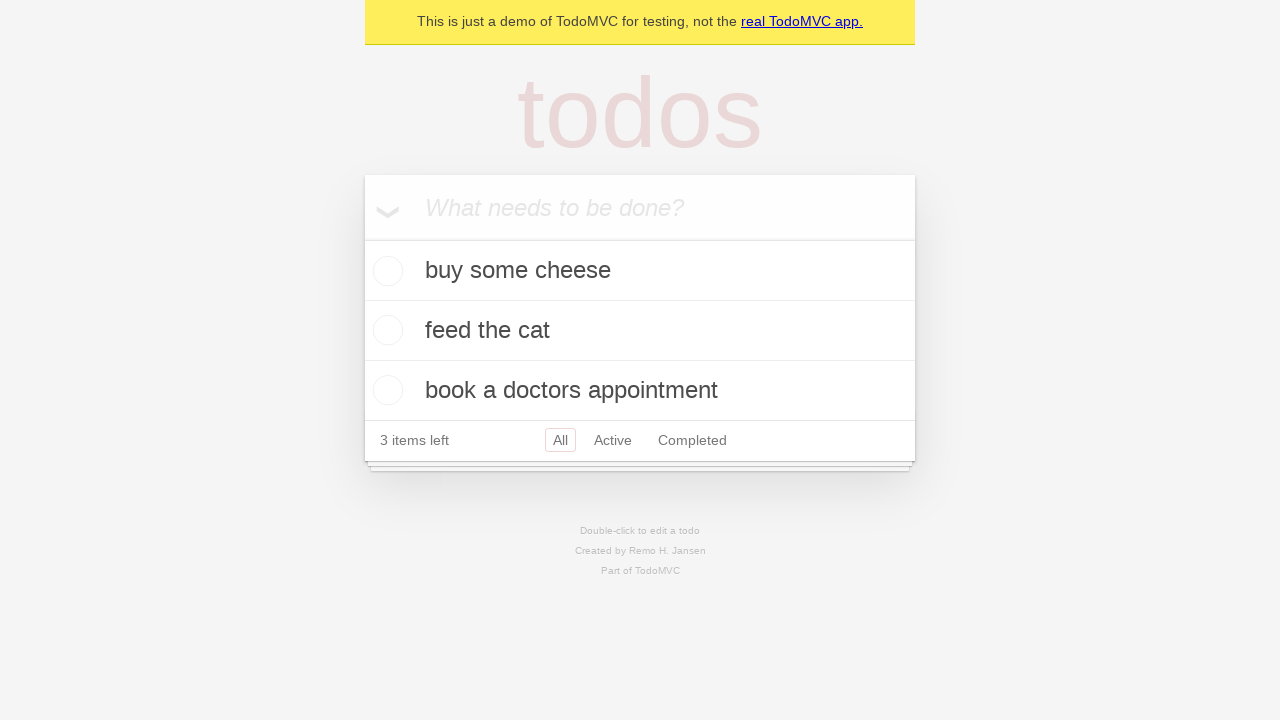

Double-clicked on second todo item to enter edit mode at (640, 331) on internal:testid=[data-testid="todo-item"s] >> nth=1
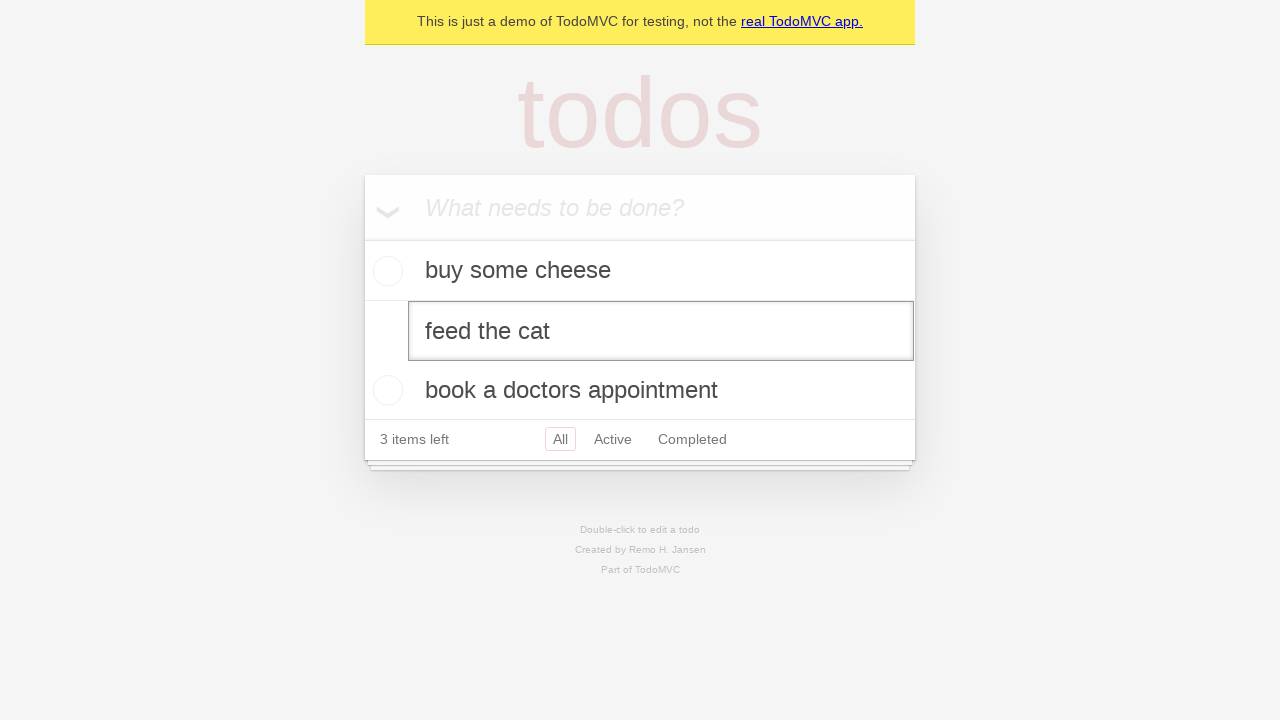

Cleared the edit textbox, leaving empty string on internal:testid=[data-testid="todo-item"s] >> nth=1 >> internal:role=textbox[nam
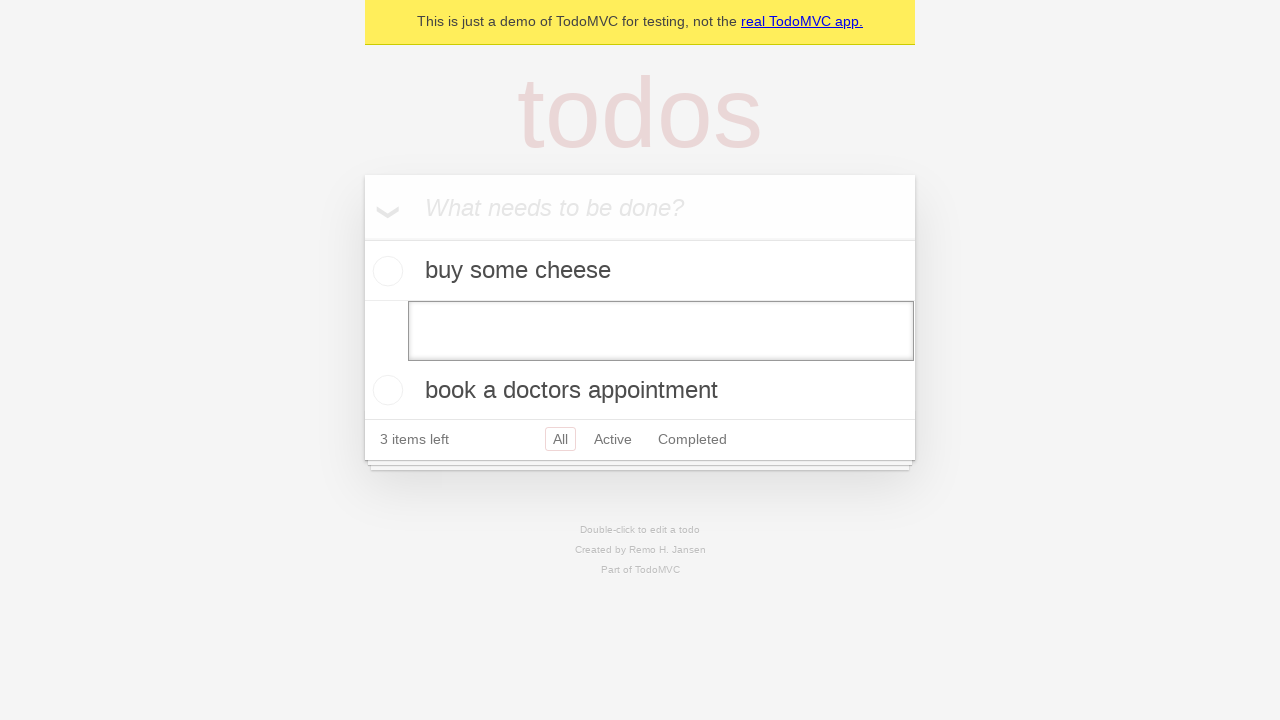

Pressed Enter to confirm edit with empty string, removing the todo item on internal:testid=[data-testid="todo-item"s] >> nth=1 >> internal:role=textbox[nam
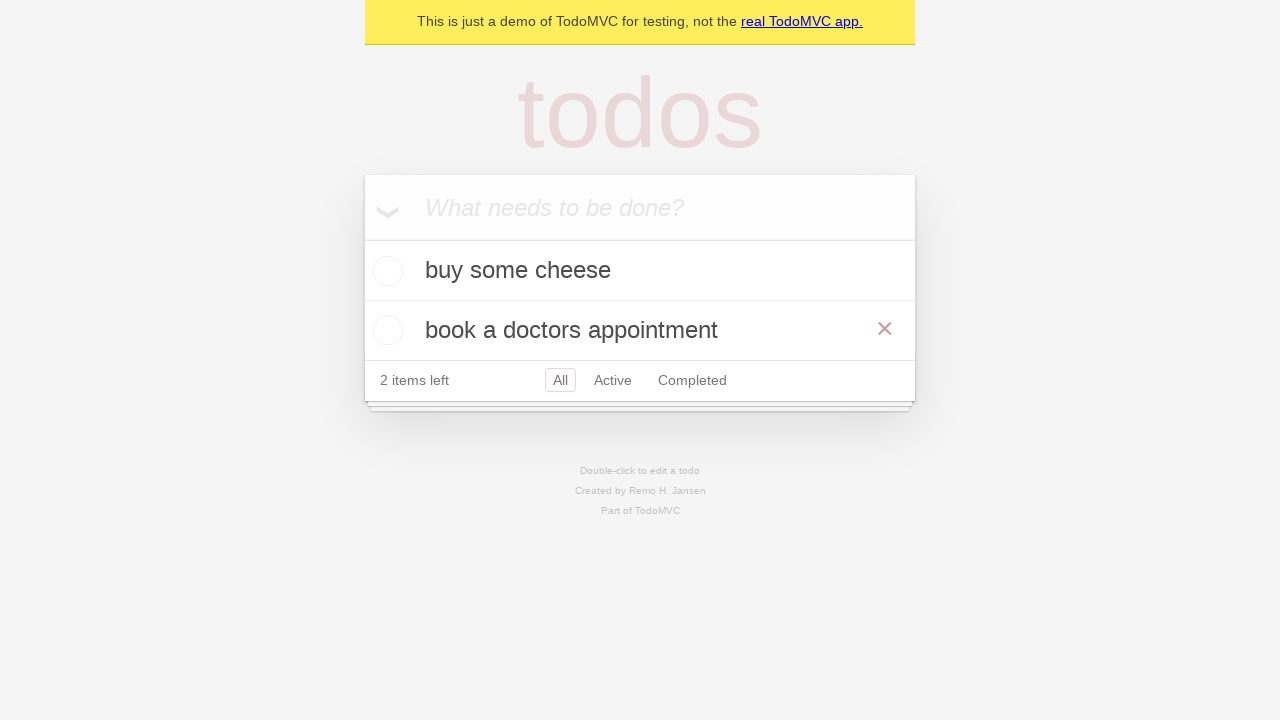

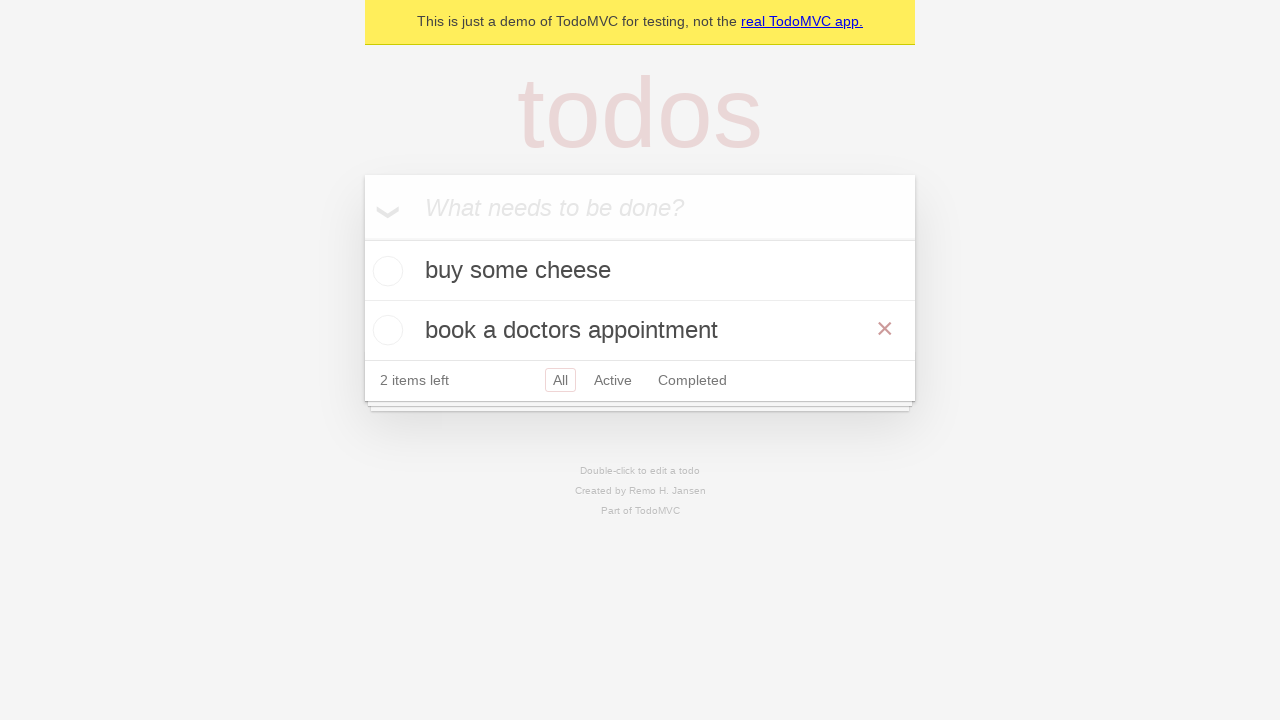